Navigates to the Polymer Project shop's men's outerwear page and clicks on the "Men's Outerwear" link

Starting URL: https://shop.polymer-project.org/list/mens_outerwear

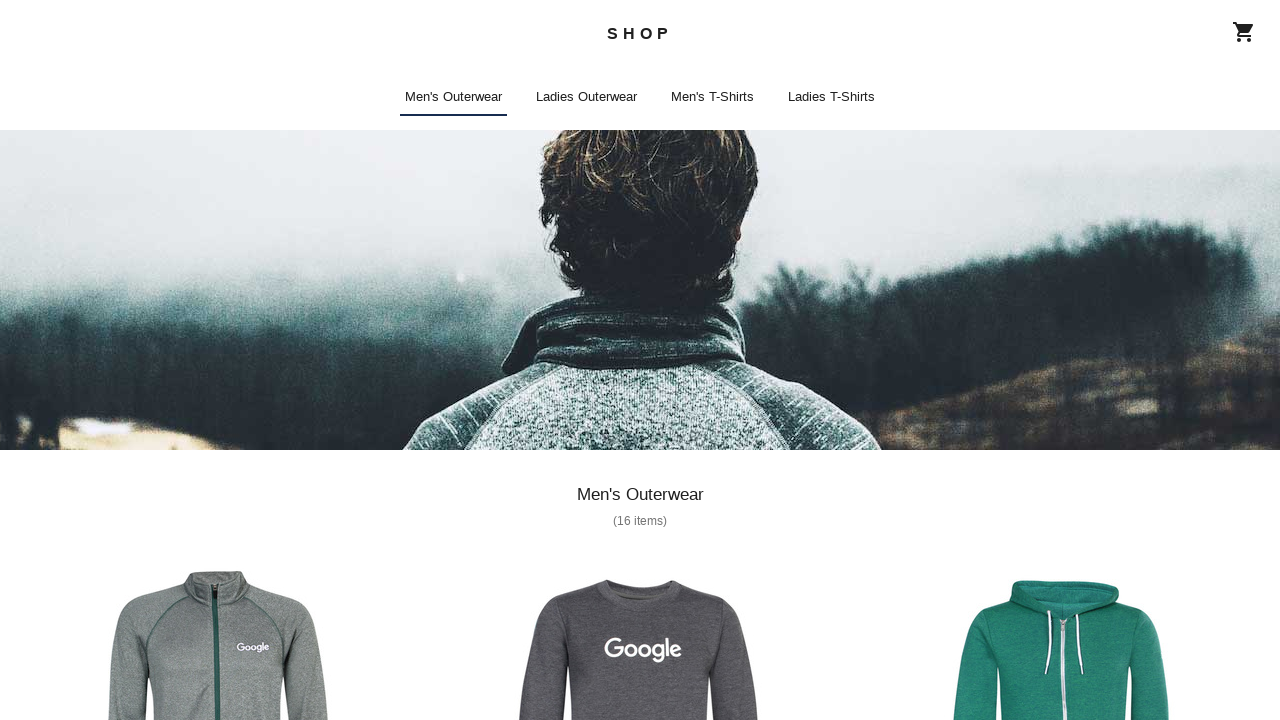

Clicked on the Men's Outerwear link at (454, 97) on text=Men's Outerwear
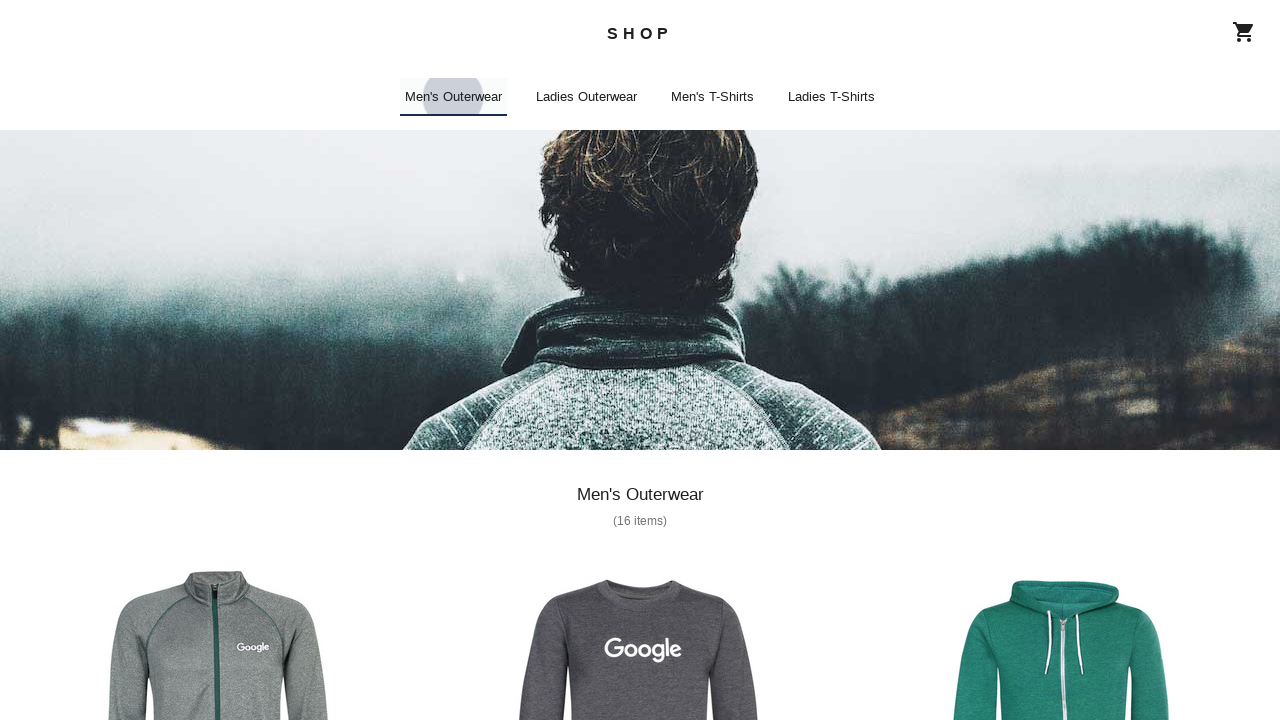

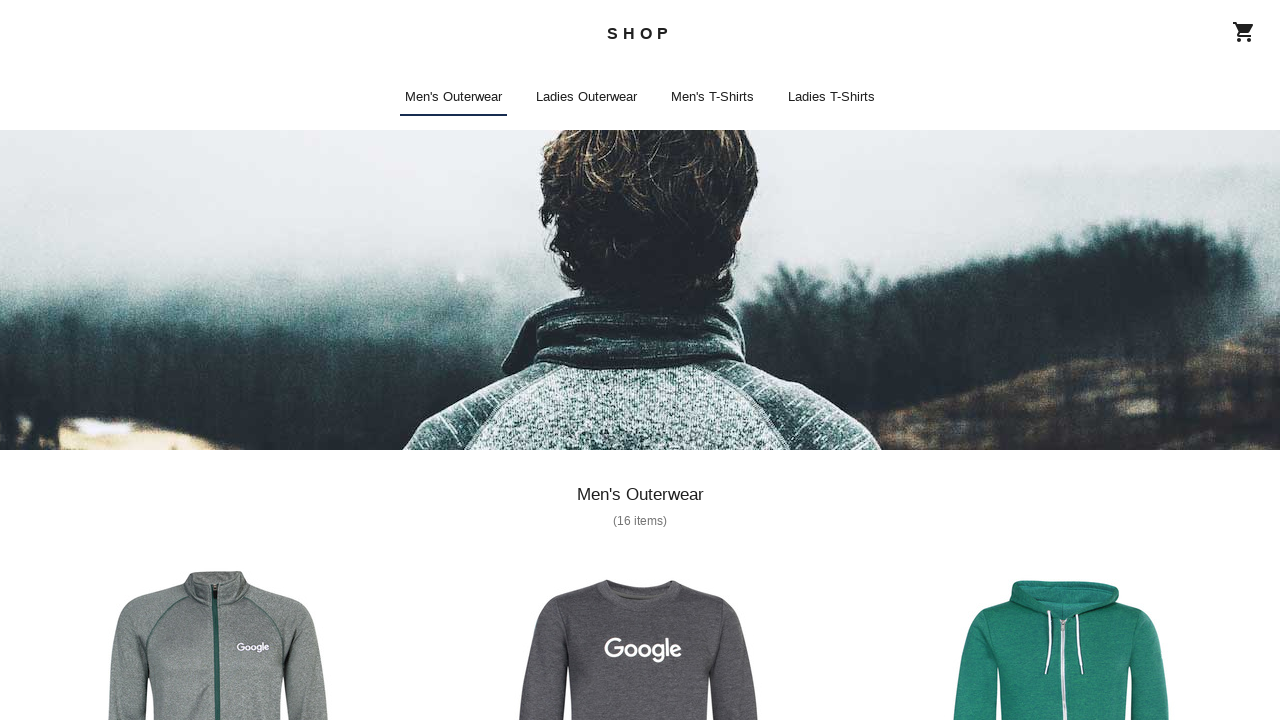